Tests that completed items are removed when clicking Clear completed button

Starting URL: https://demo.playwright.dev/todomvc

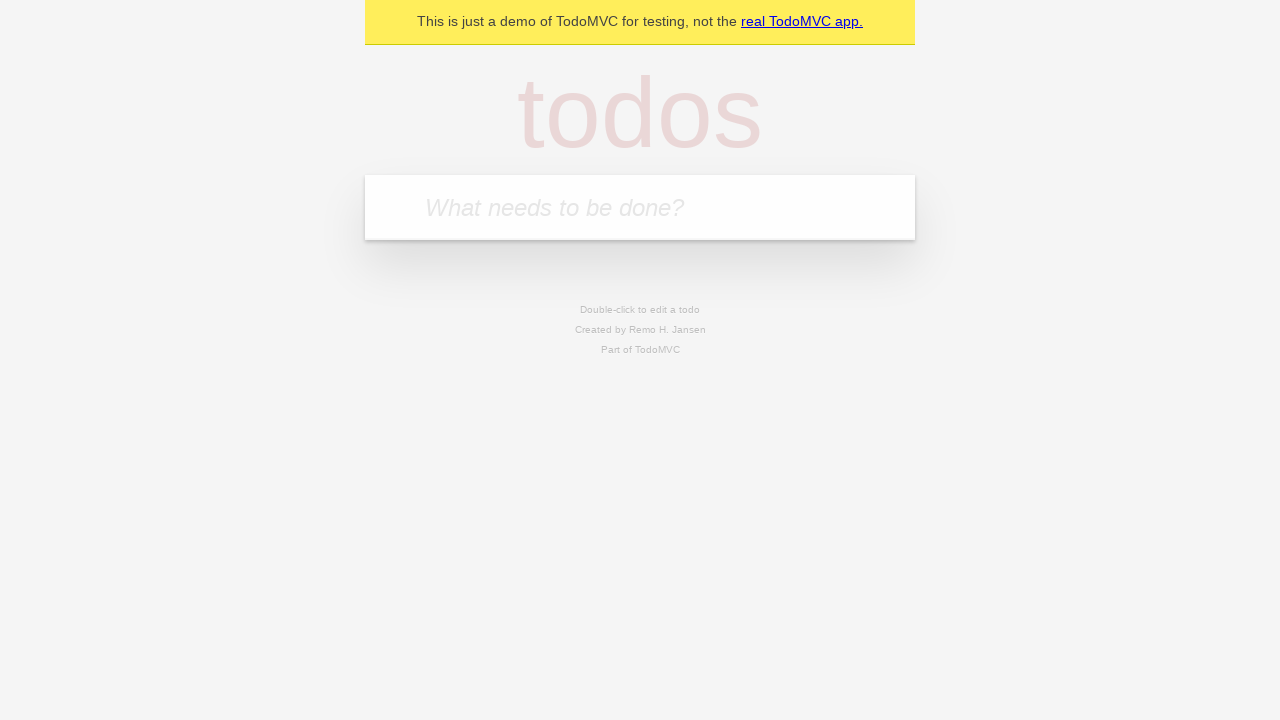

Located the todo input field
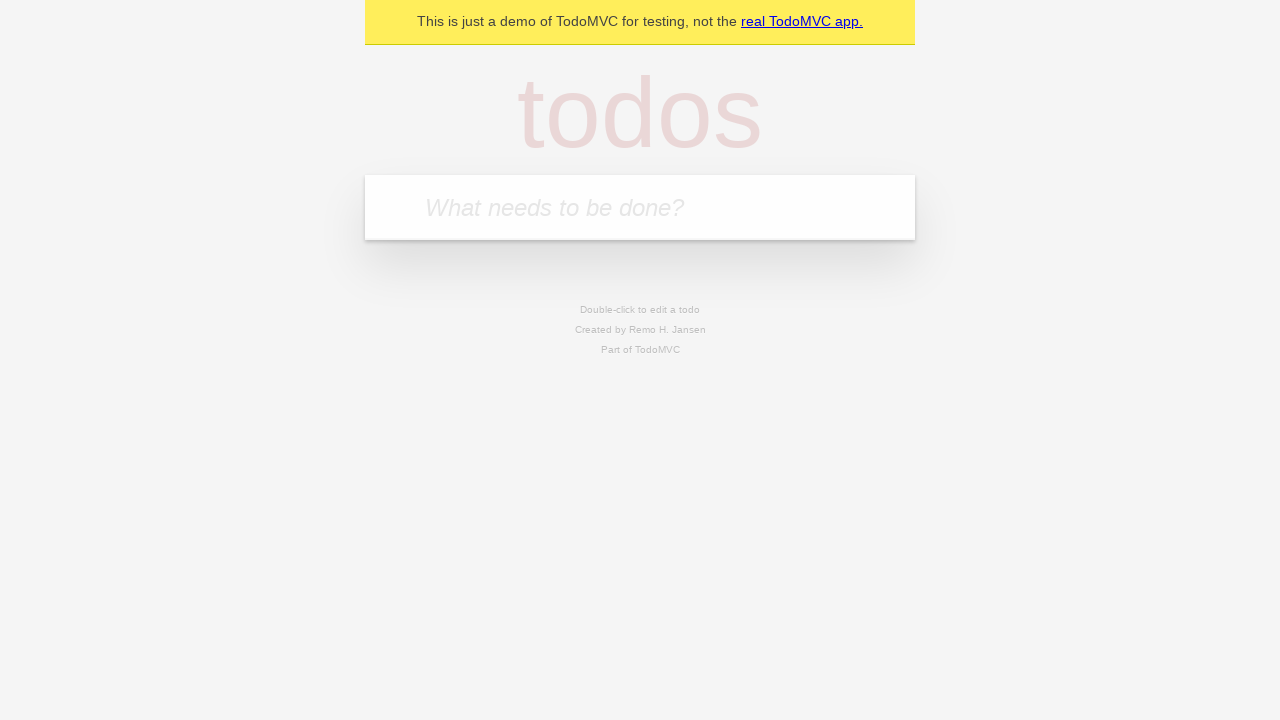

Filled first todo: 'buy some cheese' on internal:attr=[placeholder="What needs to be done?"i]
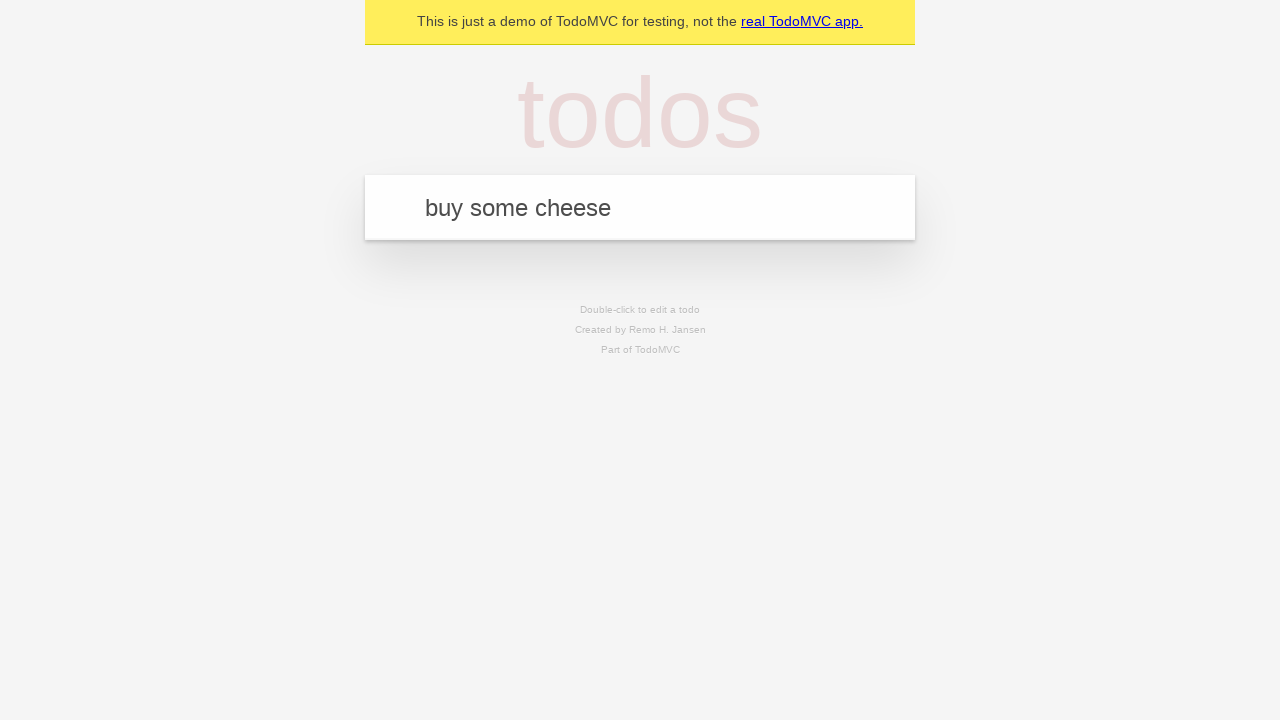

Pressed Enter to create first todo on internal:attr=[placeholder="What needs to be done?"i]
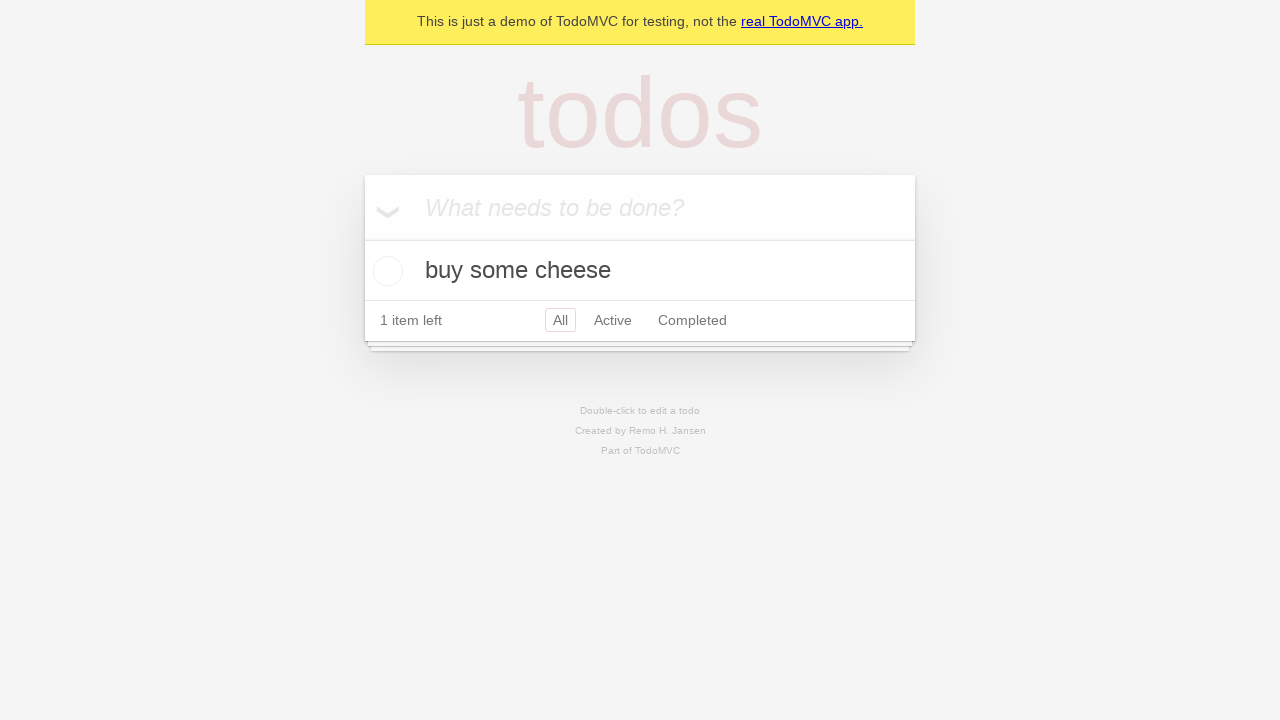

Filled second todo: 'feed the cat' on internal:attr=[placeholder="What needs to be done?"i]
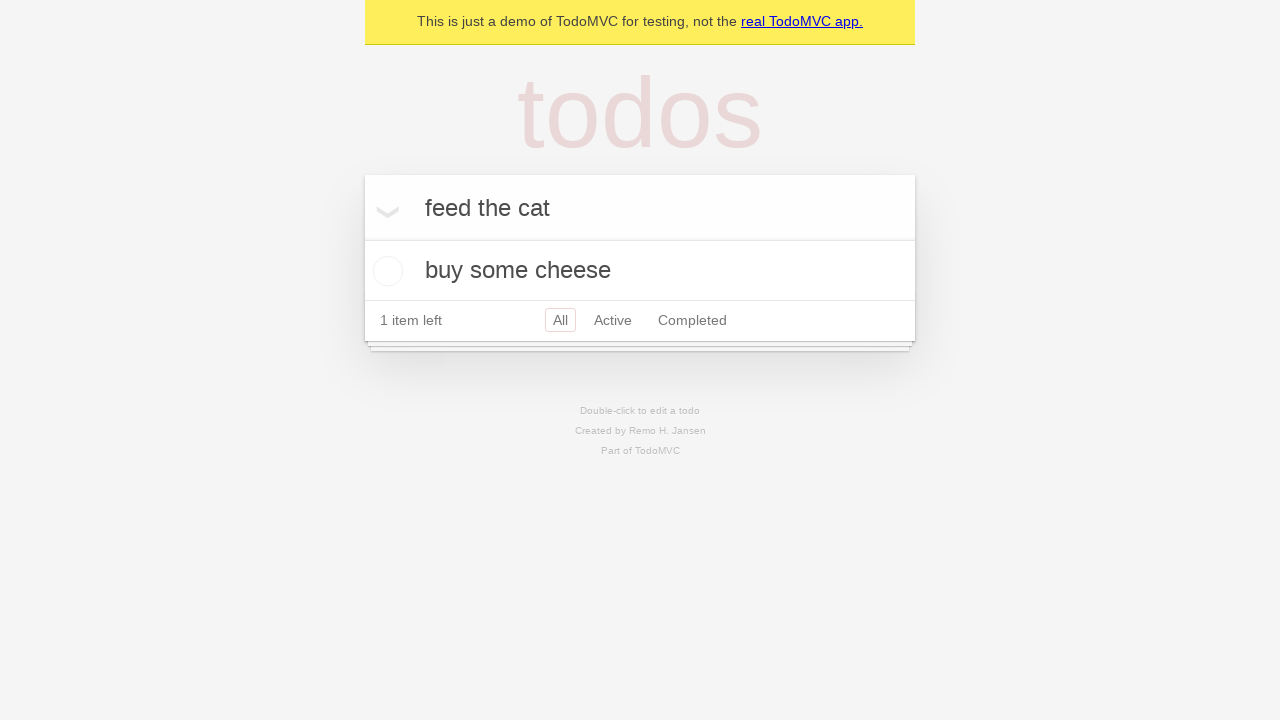

Pressed Enter to create second todo on internal:attr=[placeholder="What needs to be done?"i]
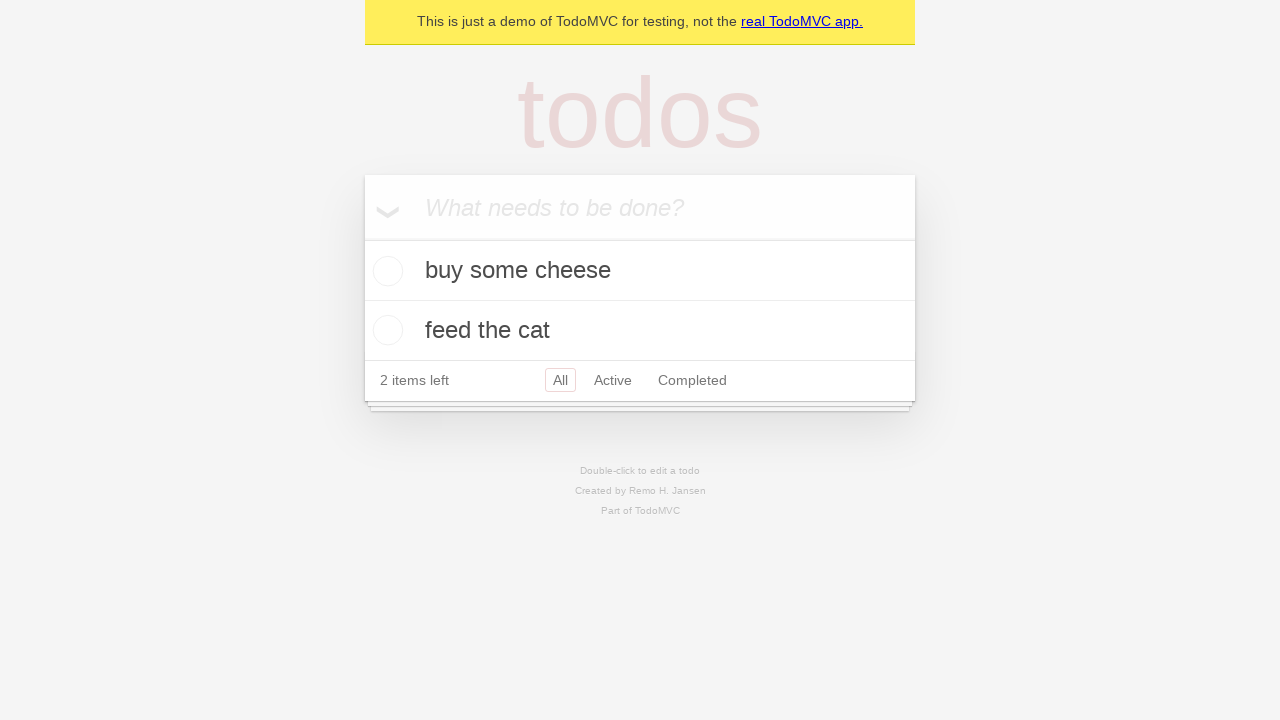

Filled third todo: 'book a doctors appointment' on internal:attr=[placeholder="What needs to be done?"i]
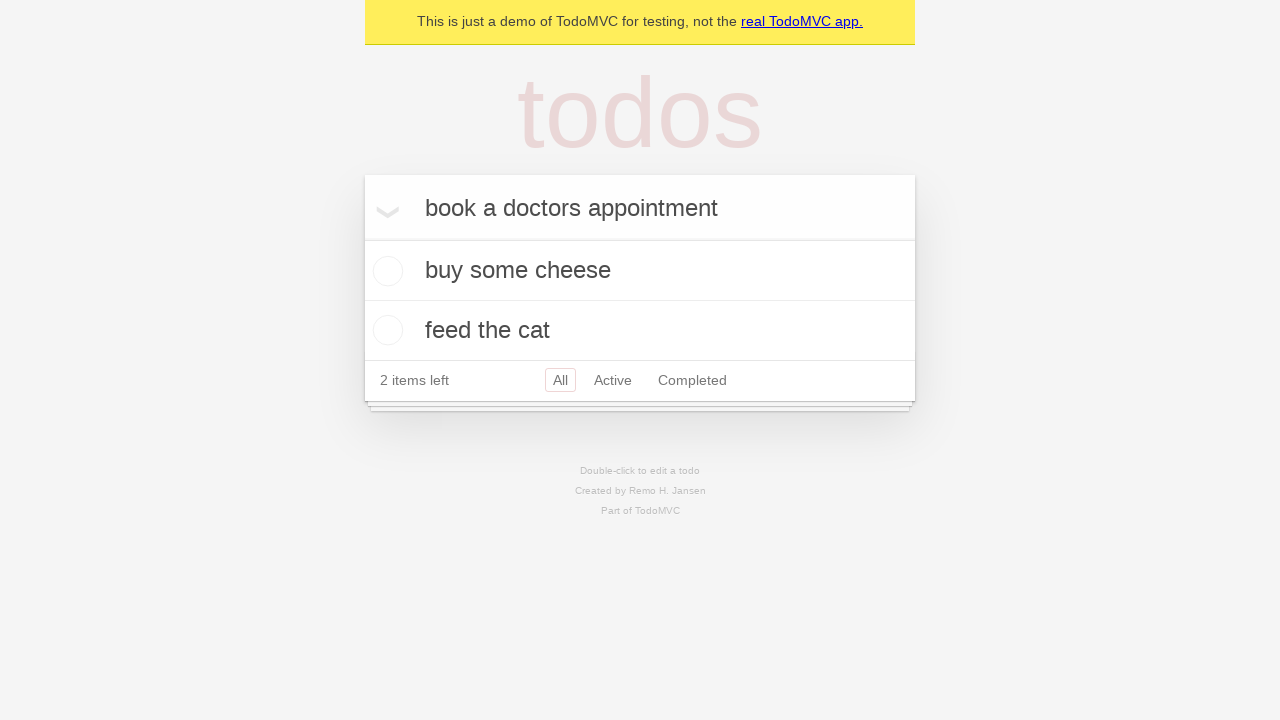

Pressed Enter to create third todo on internal:attr=[placeholder="What needs to be done?"i]
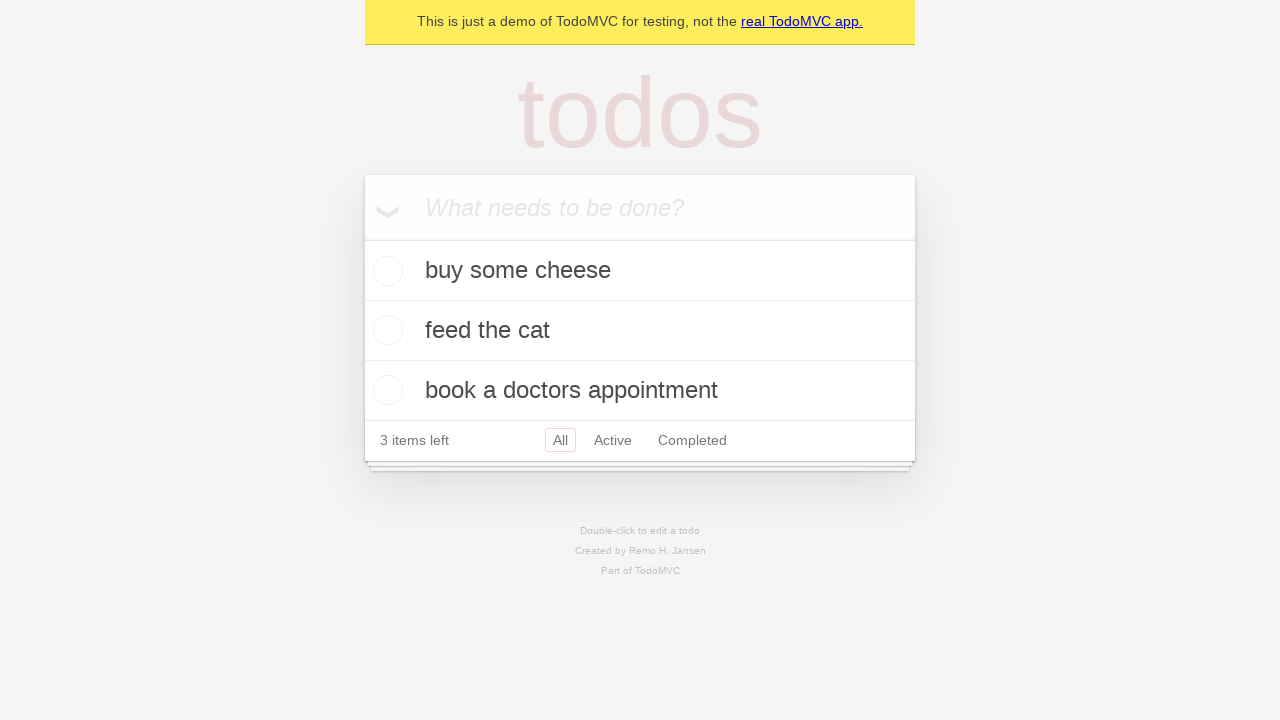

All todos loaded and visible
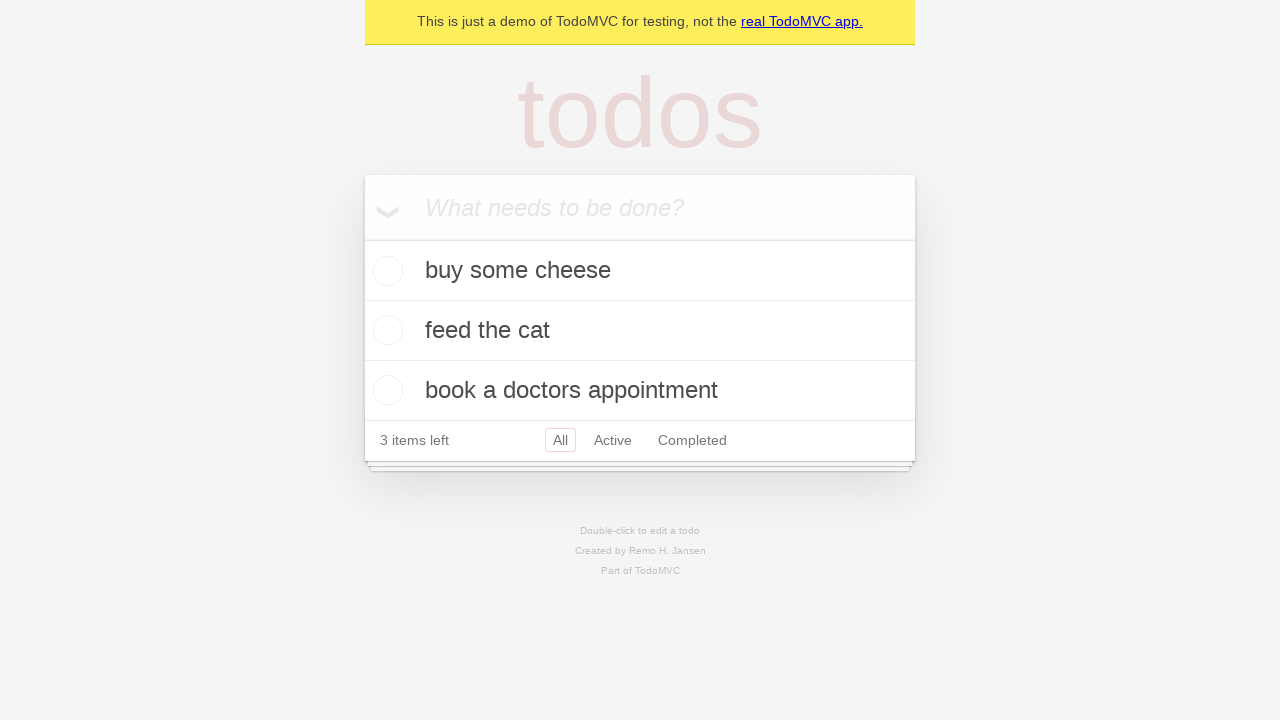

Located all todo items
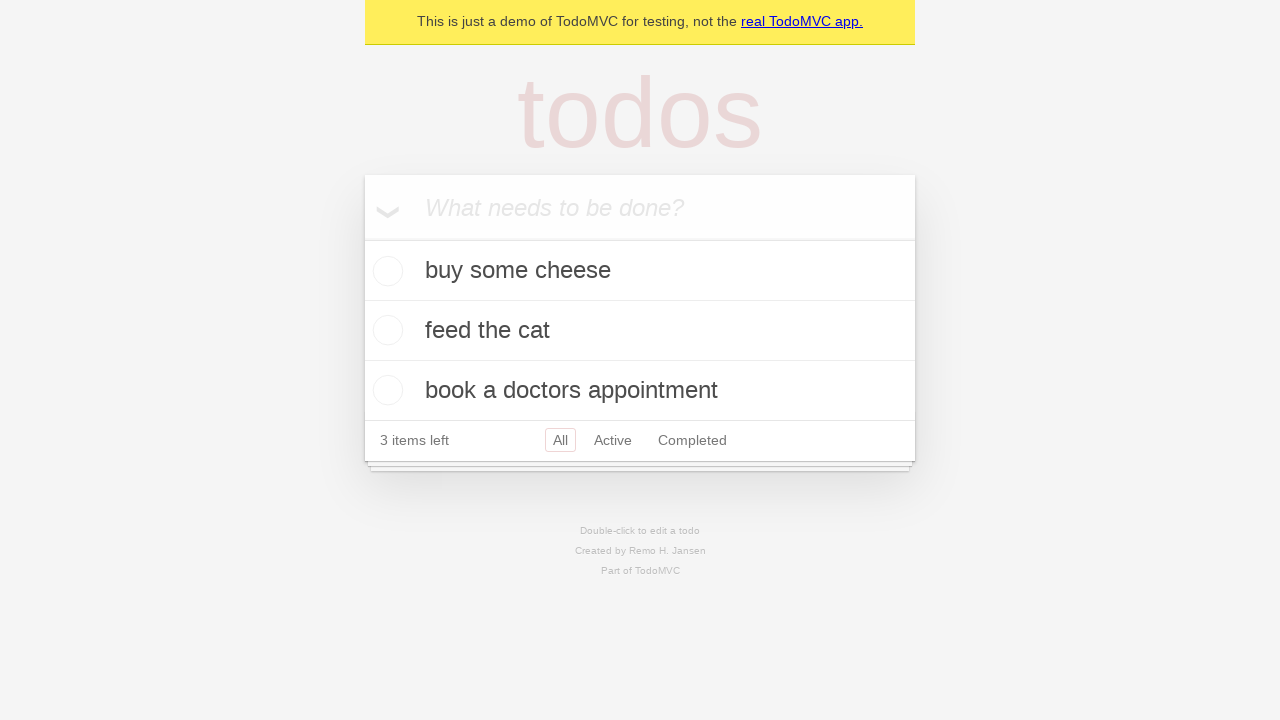

Checked the second todo item as completed at (385, 330) on internal:testid=[data-testid="todo-item"s] >> nth=1 >> internal:role=checkbox
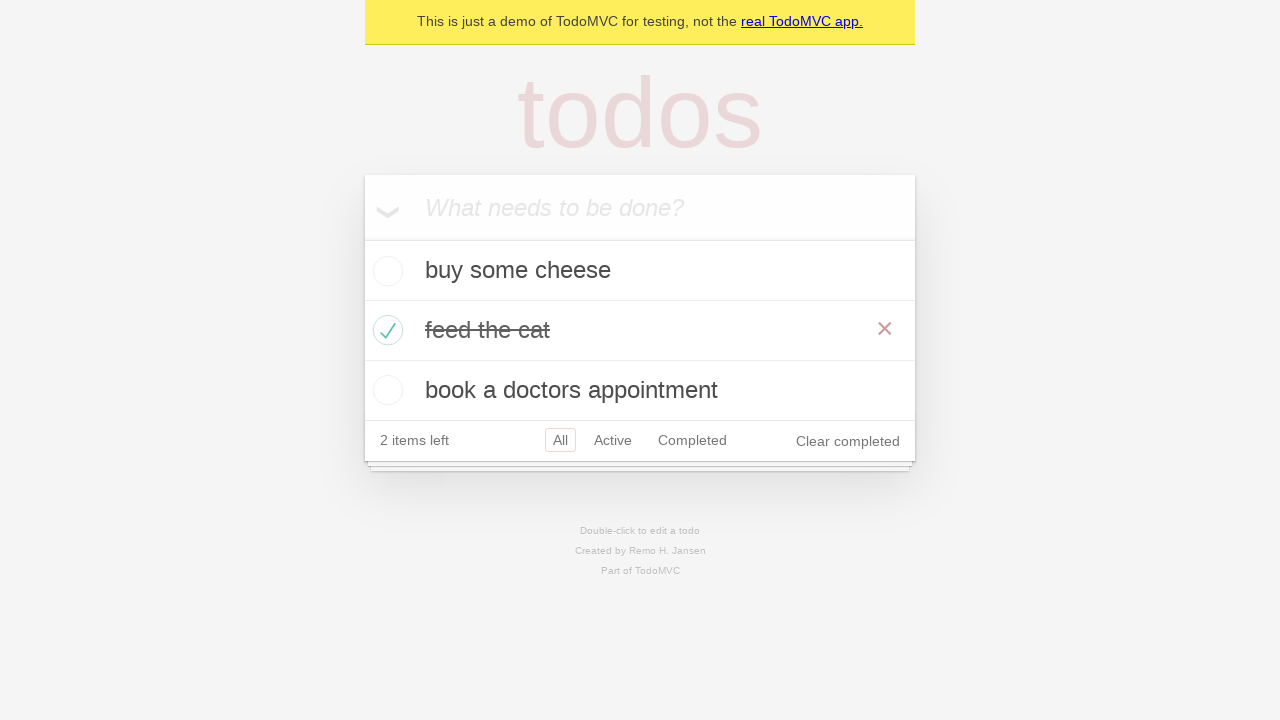

Clicked 'Clear completed' button to remove completed items at (848, 441) on internal:role=button[name="Clear completed"i]
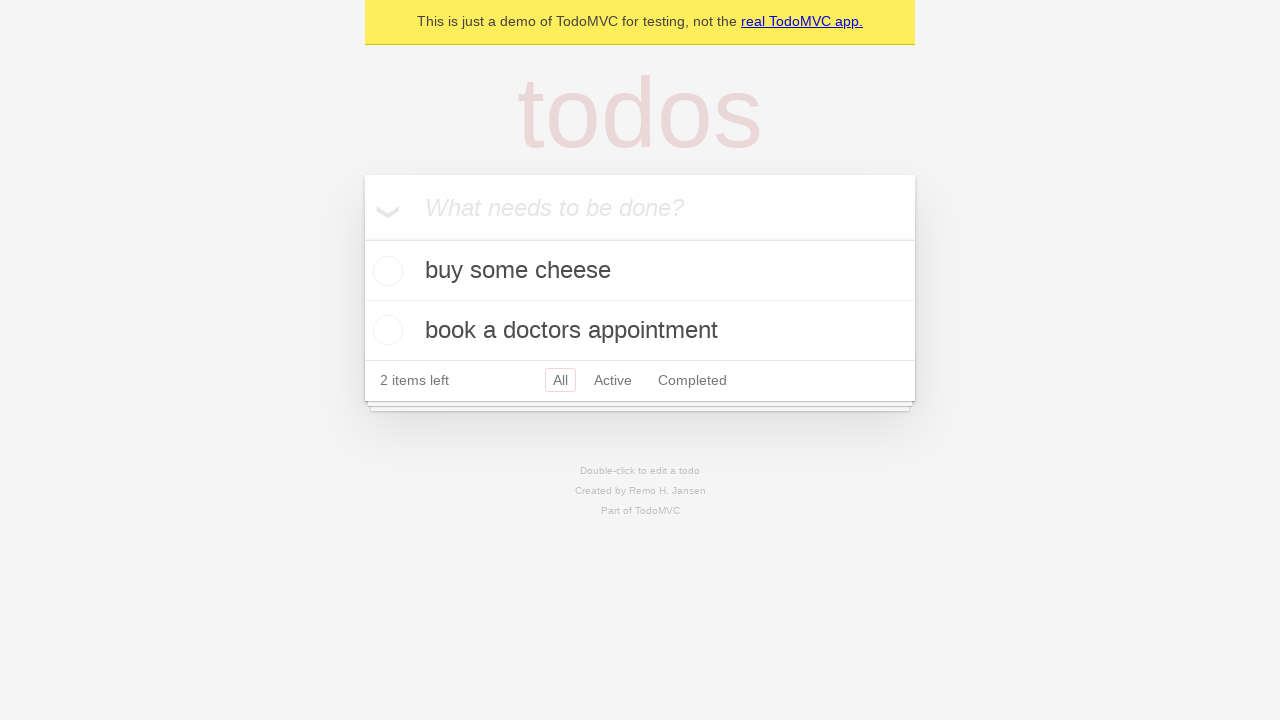

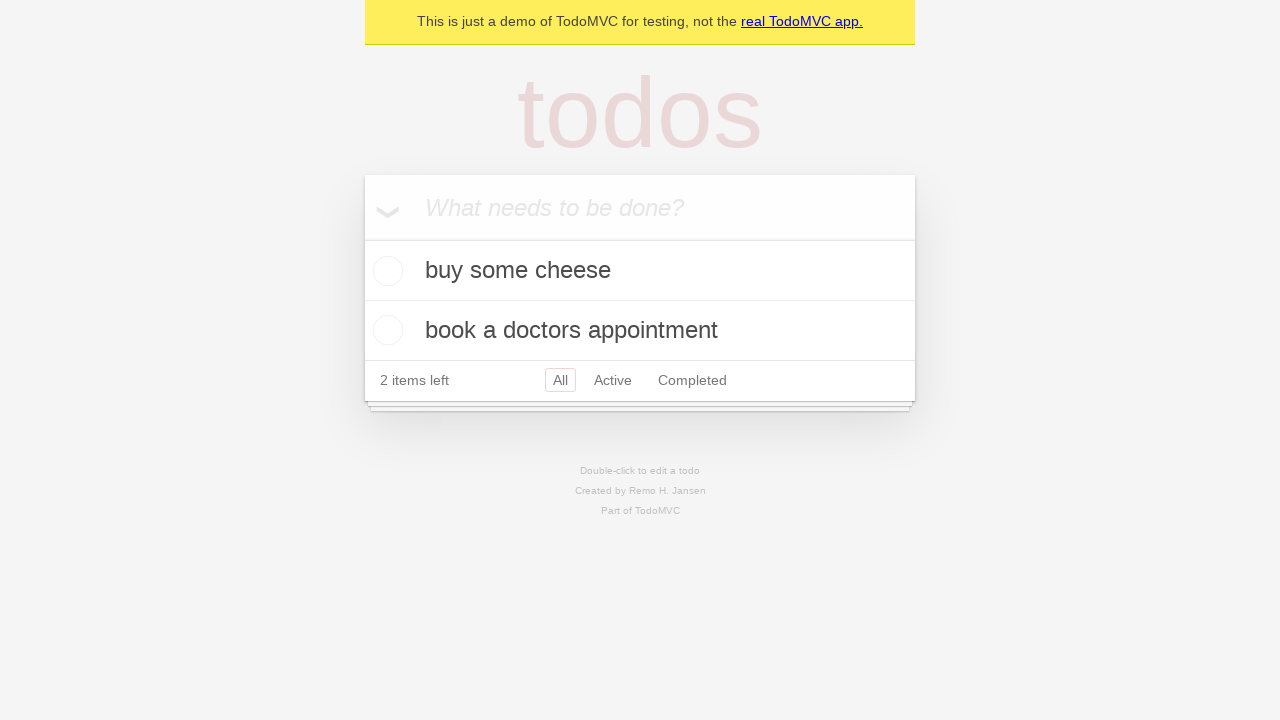